Navigates to the Rahul Shetty Academy Automation Practice page and verifies the page loads successfully by checking the title.

Starting URL: https://rahulshettyacademy.com/AutomationPractice/

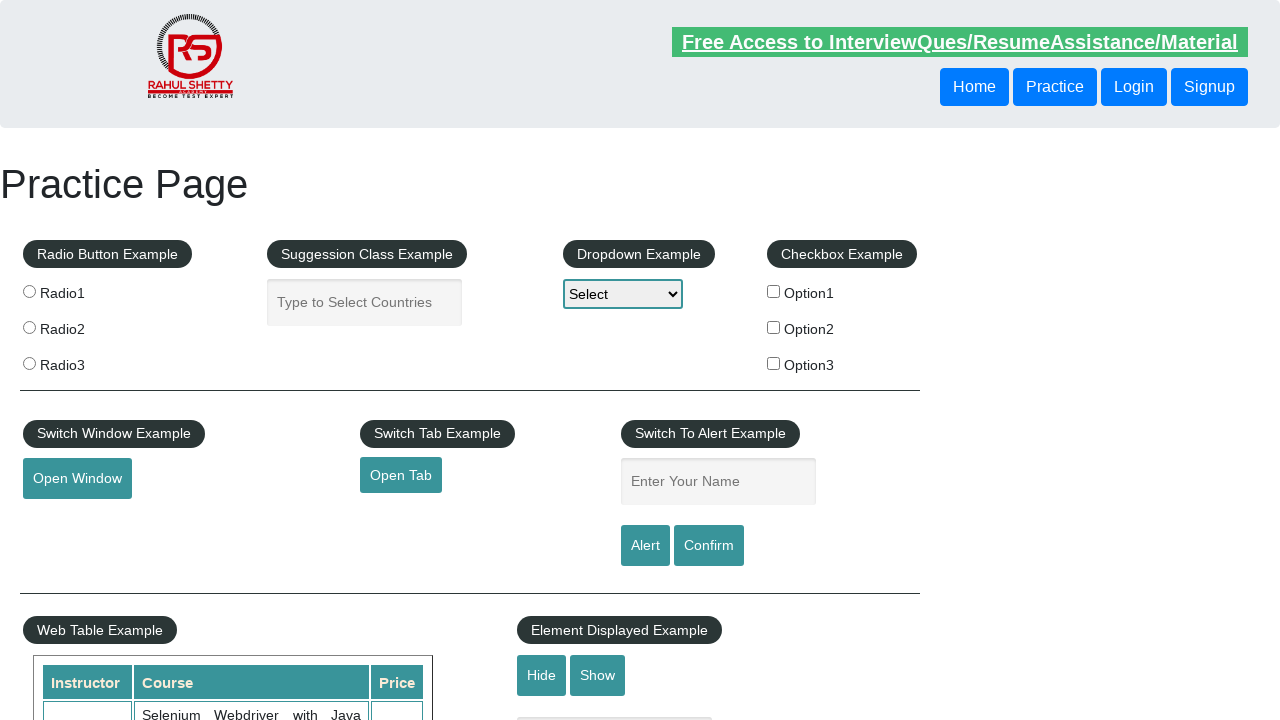

Waited for page to reach domcontentloaded state
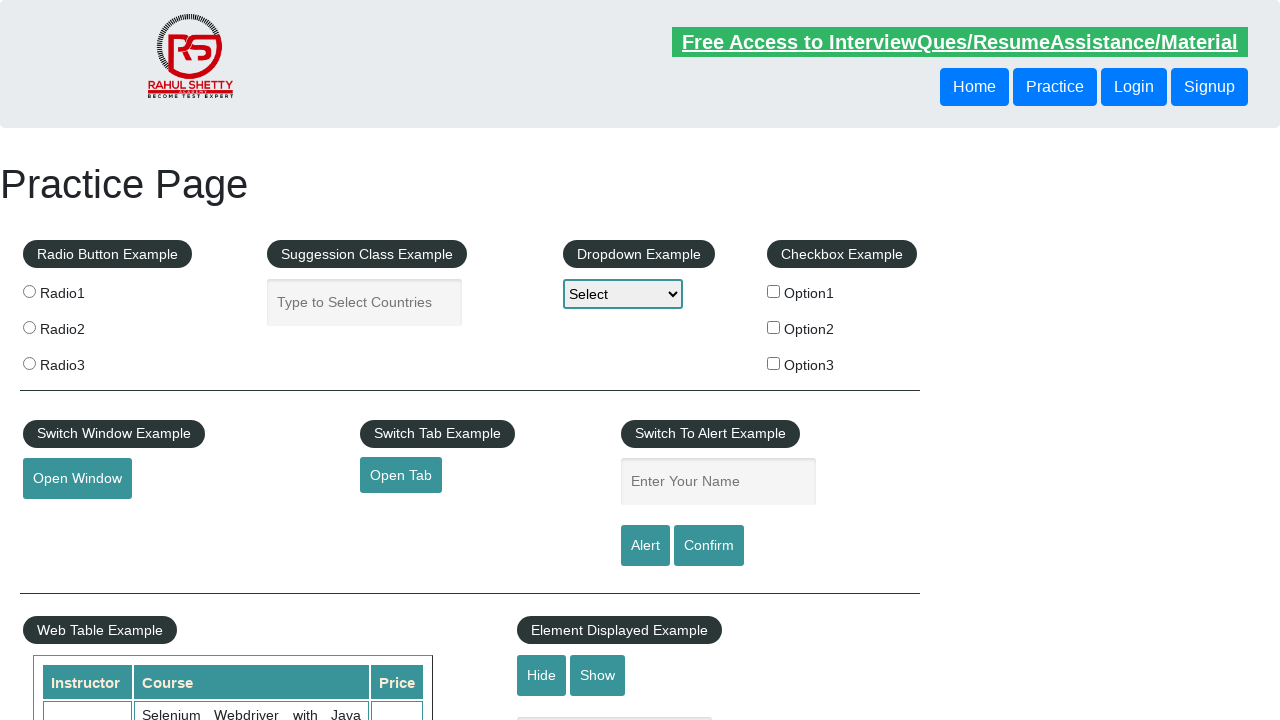

Retrieved page title: Practice Page
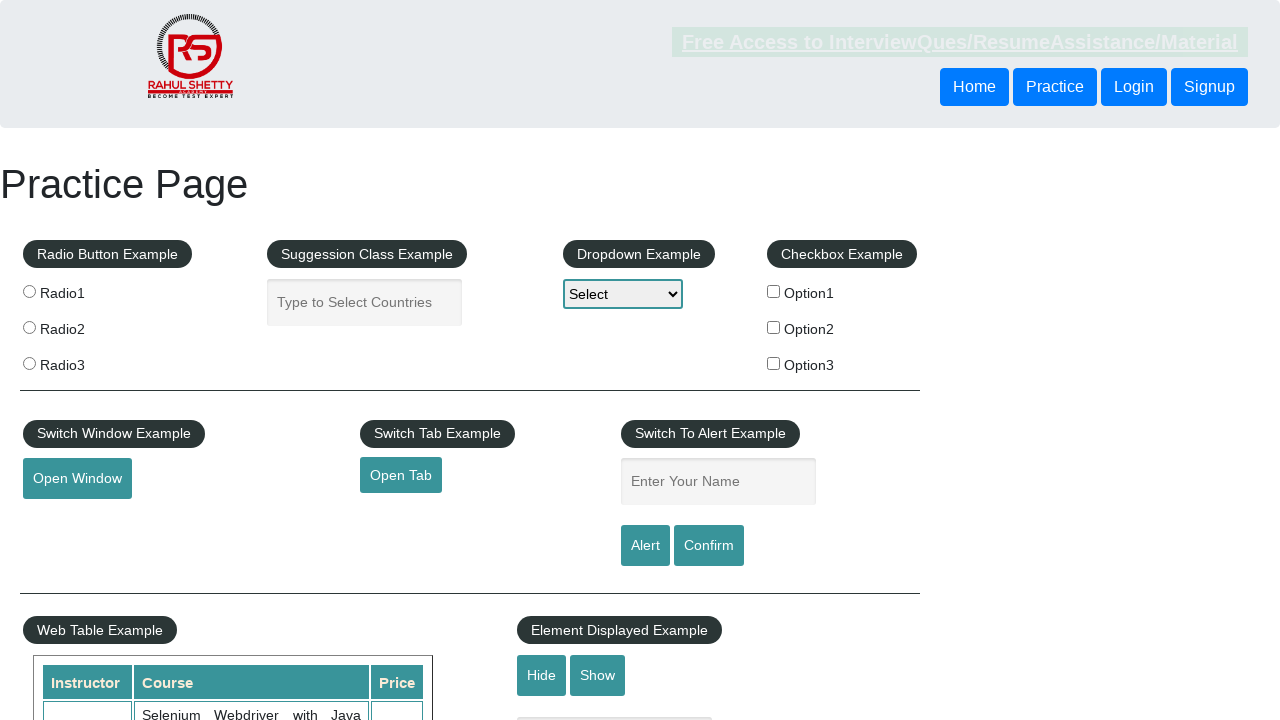

Printed page title to console
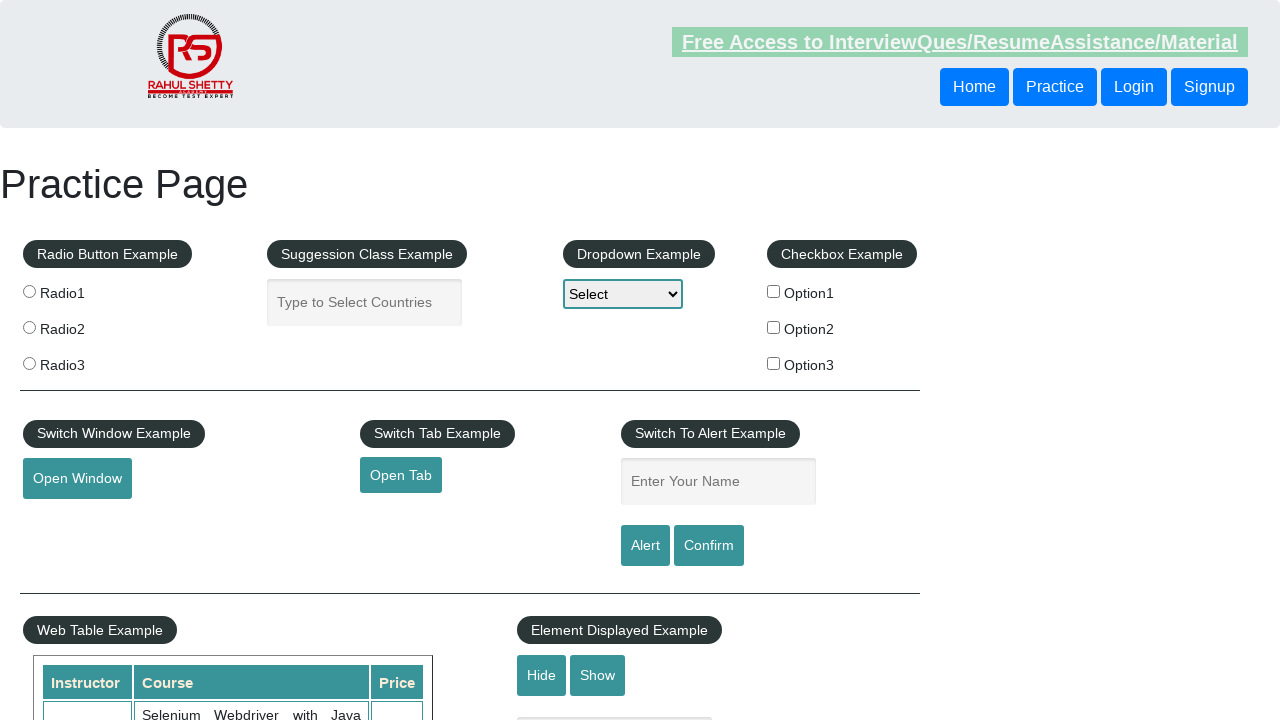

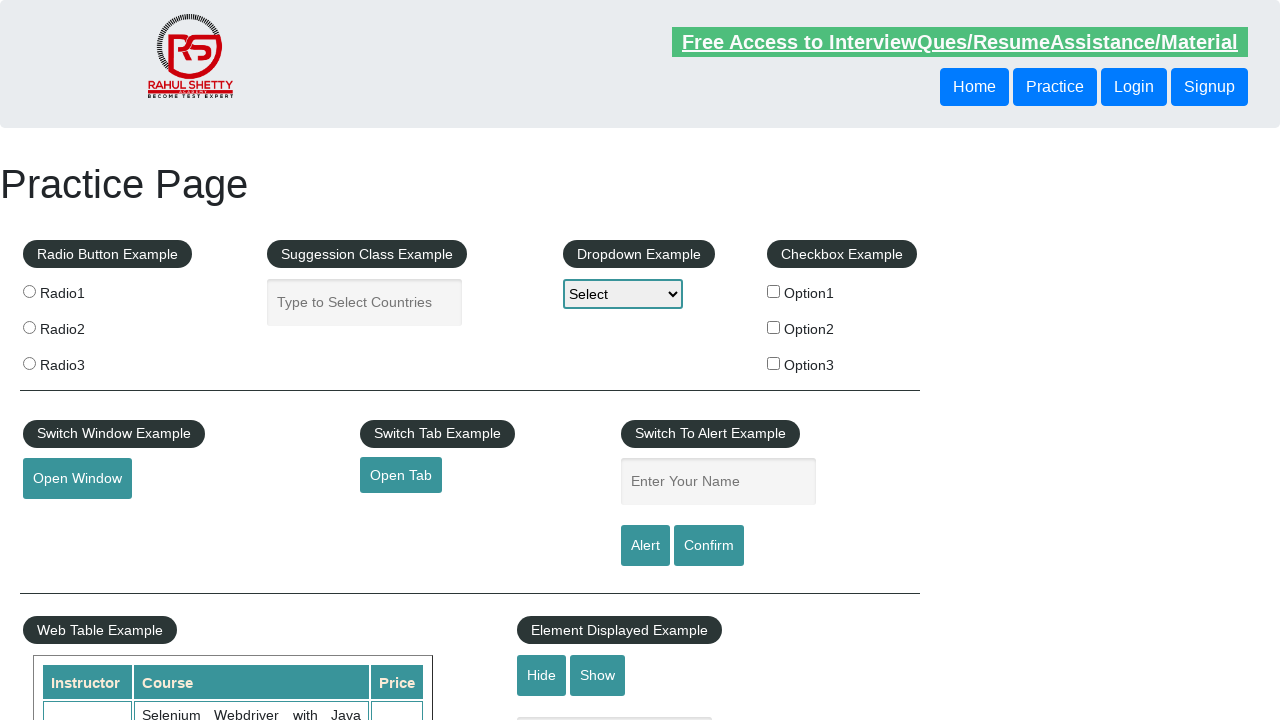